Tests the Mars exploration website by clicking the "Start now!" button on the landing page

Starting URL: https://explore-mars.esri.com/

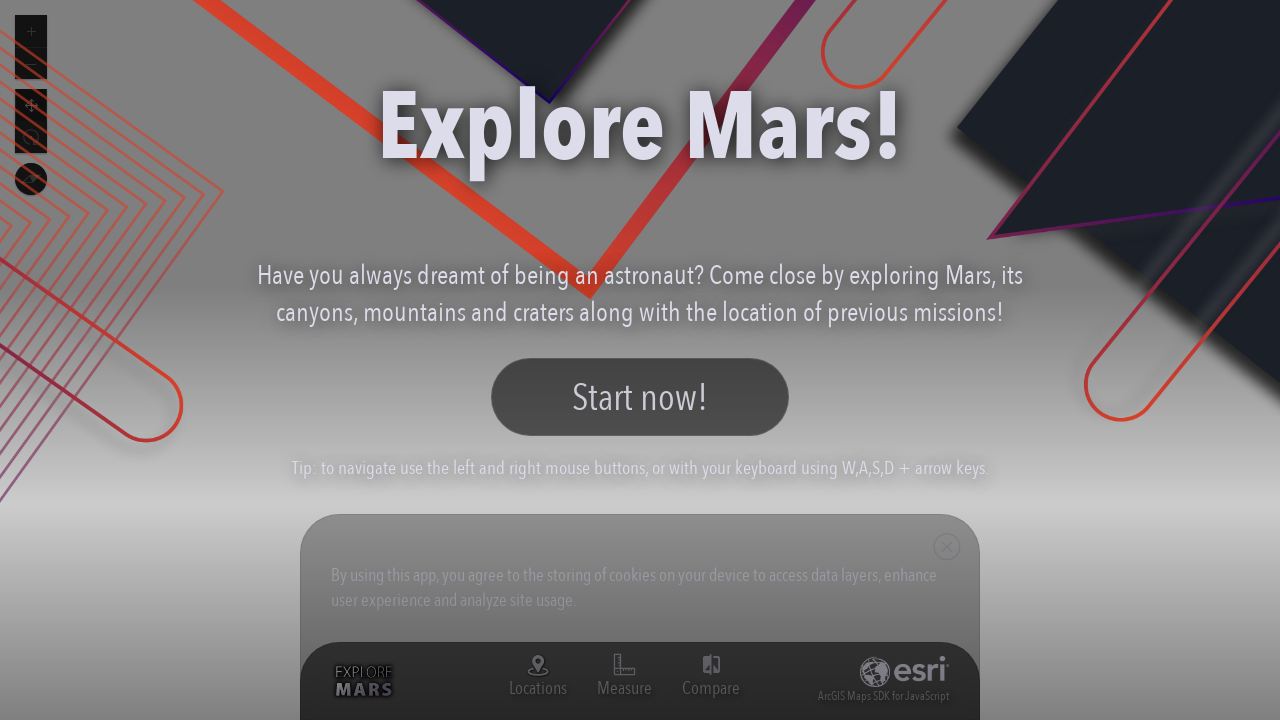

Navigated to Mars exploration website landing page
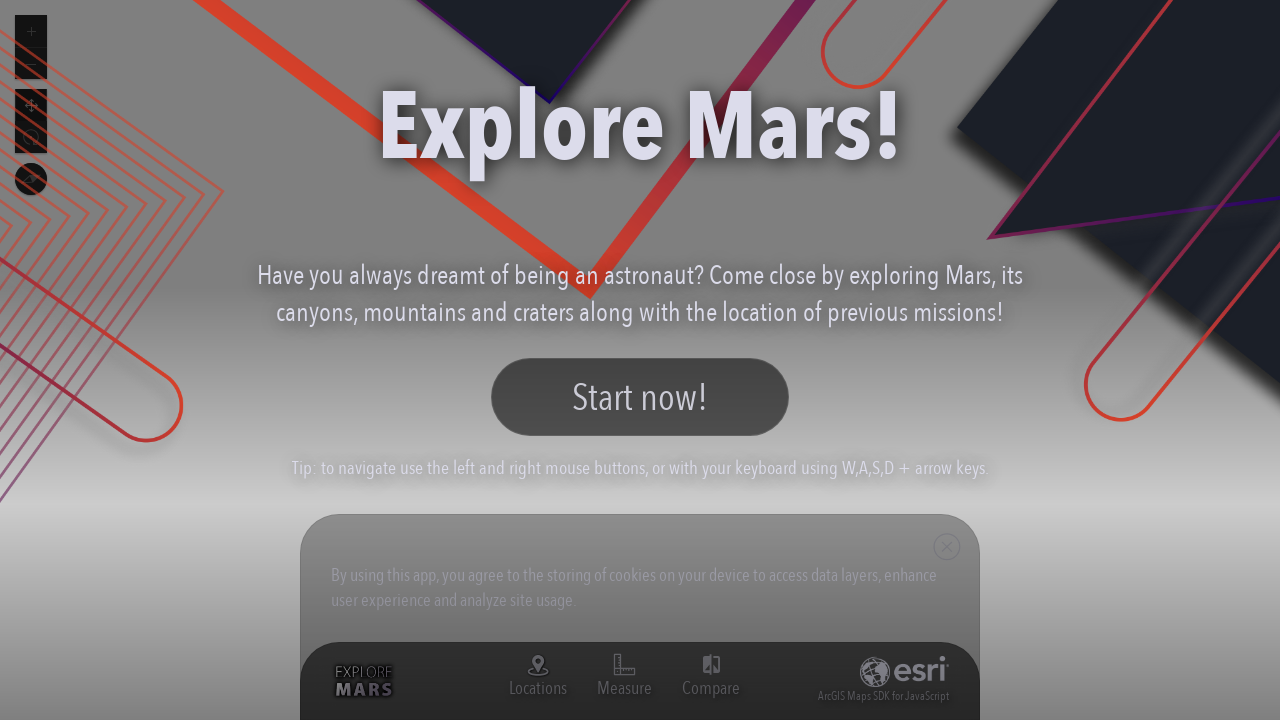

Clicked the 'Start now!' button on the landing page at (640, 397) on internal:role=button[name="Start now!"i]
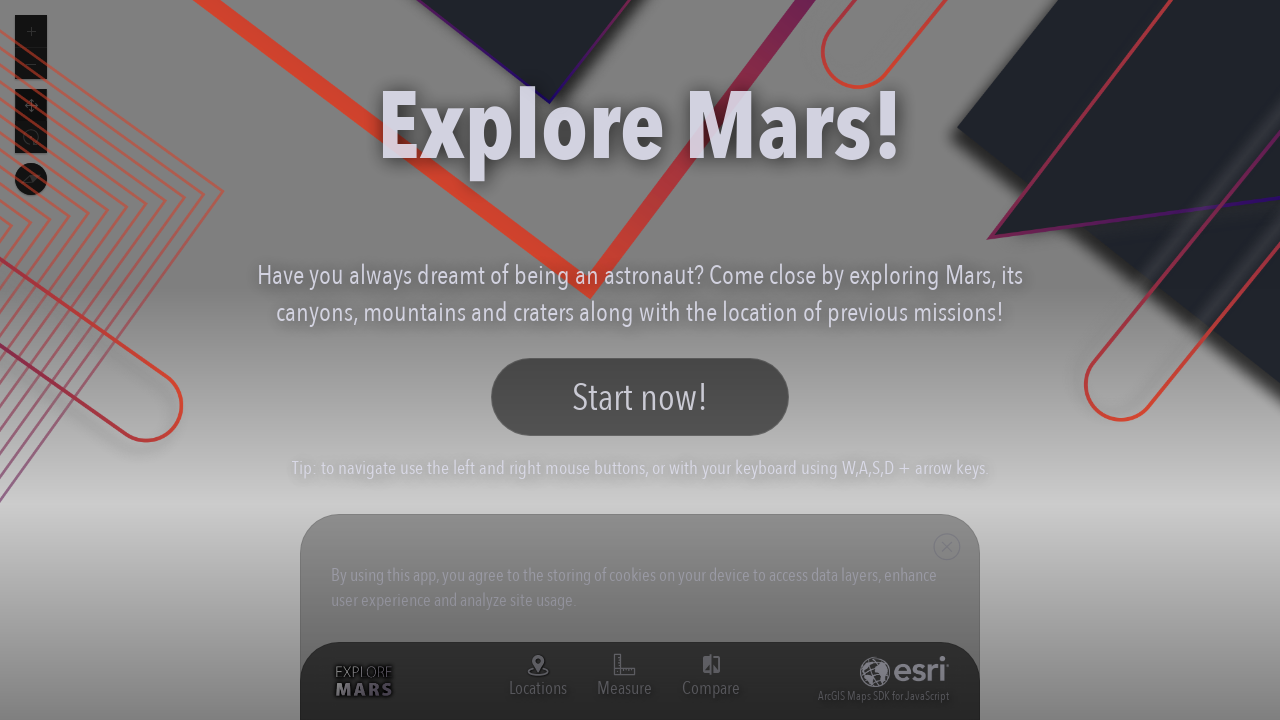

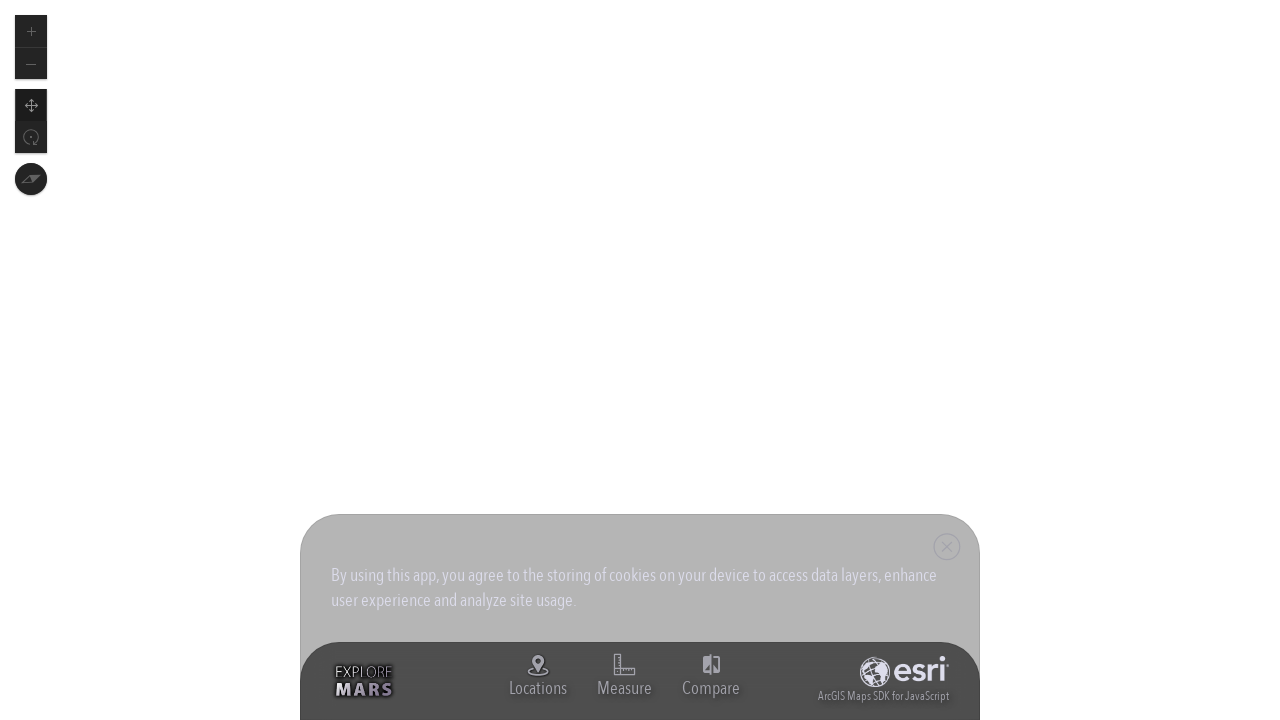